Tests clicking on a radio button element located to the right of the "Years of Experience" label on a practice form page.

Starting URL: https://awesomeqa.com/practice.html

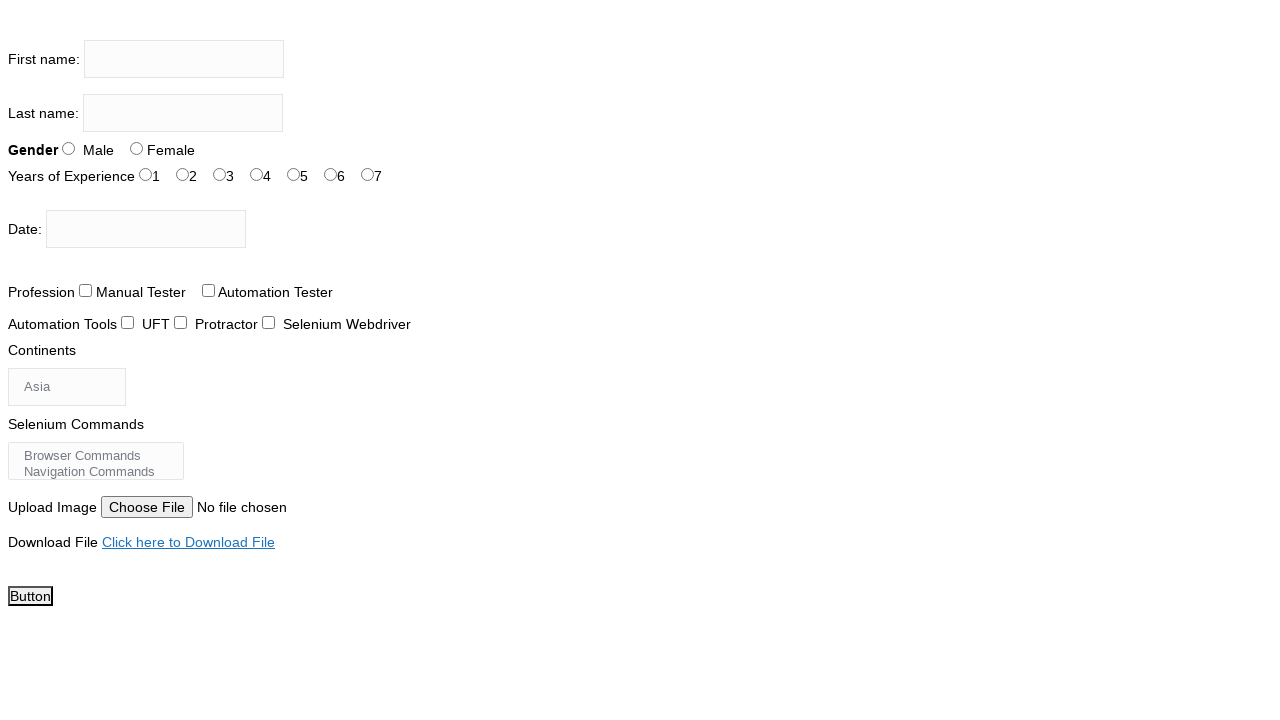

Waited for 'Years of Experience' label to become visible
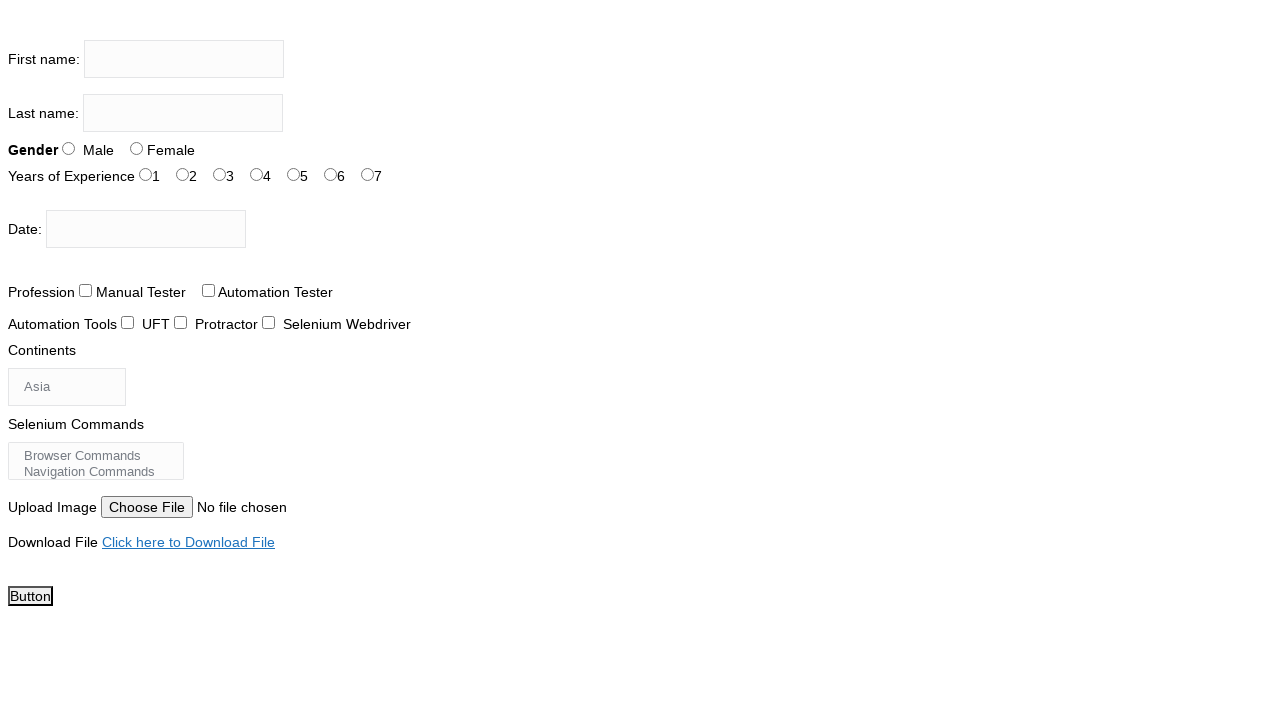

Clicked on radio button located to the right of 'Years of Experience' label at (220, 174) on #exp-2
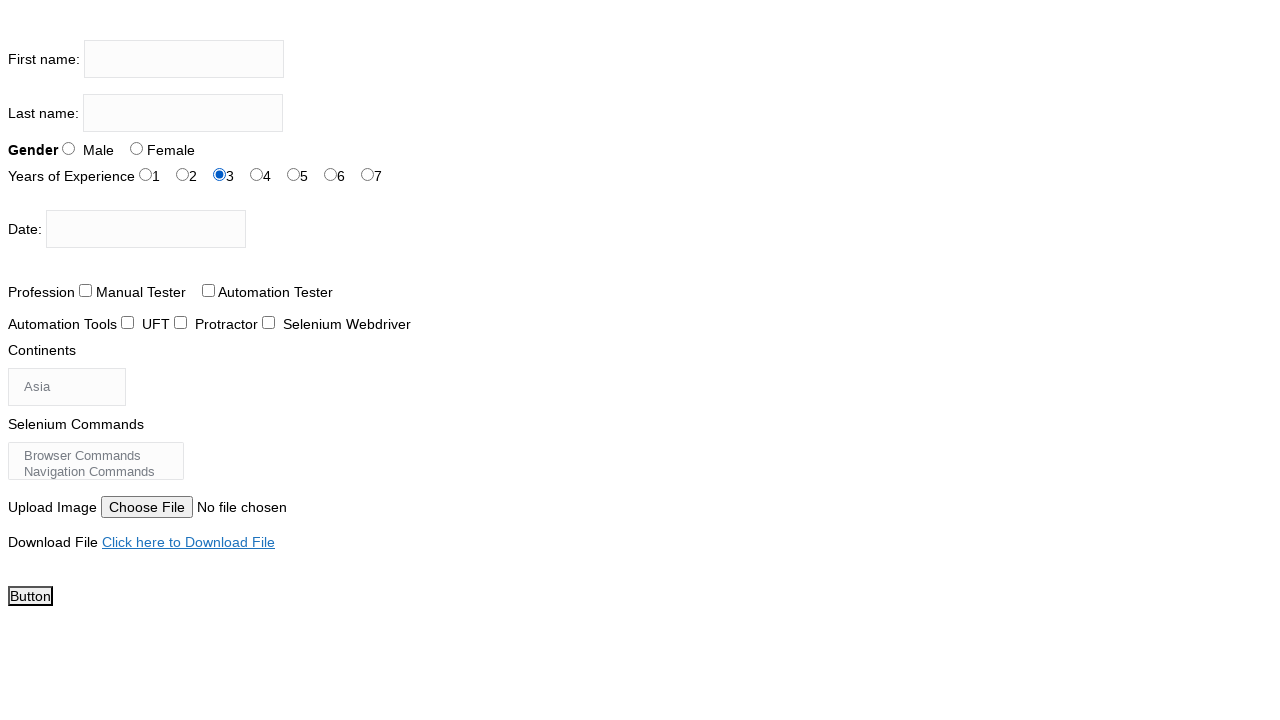

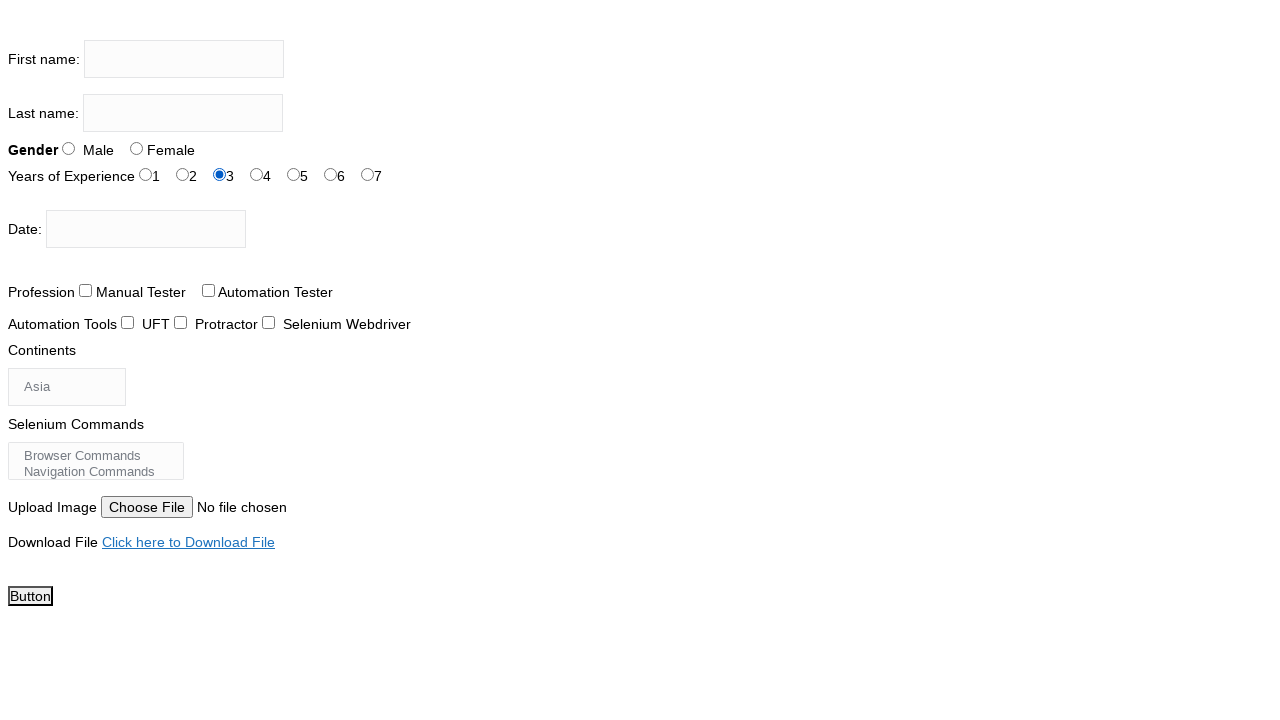